Tests clicking on a success button that appears after an AJAX call completes

Starting URL: http://uitestingplayground.com/ajax

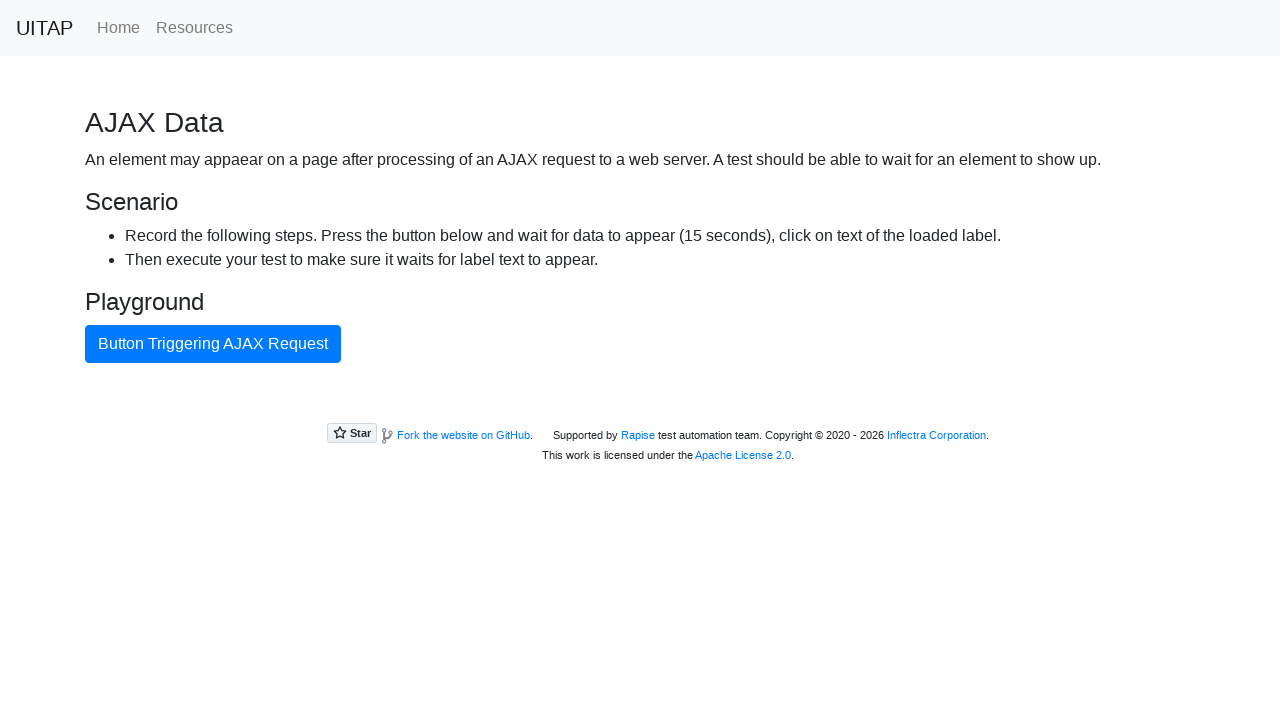

Navigated to AJAX test page
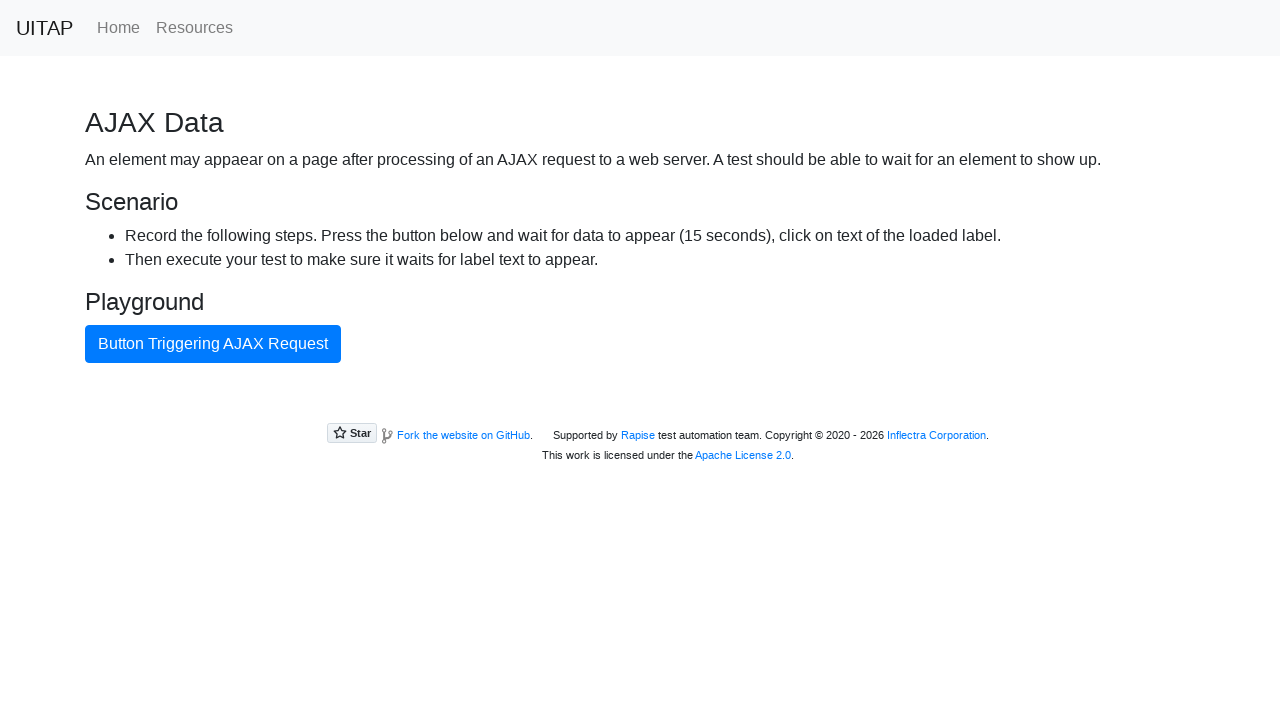

Clicked AJAX button to trigger request at (213, 344) on #ajaxButton
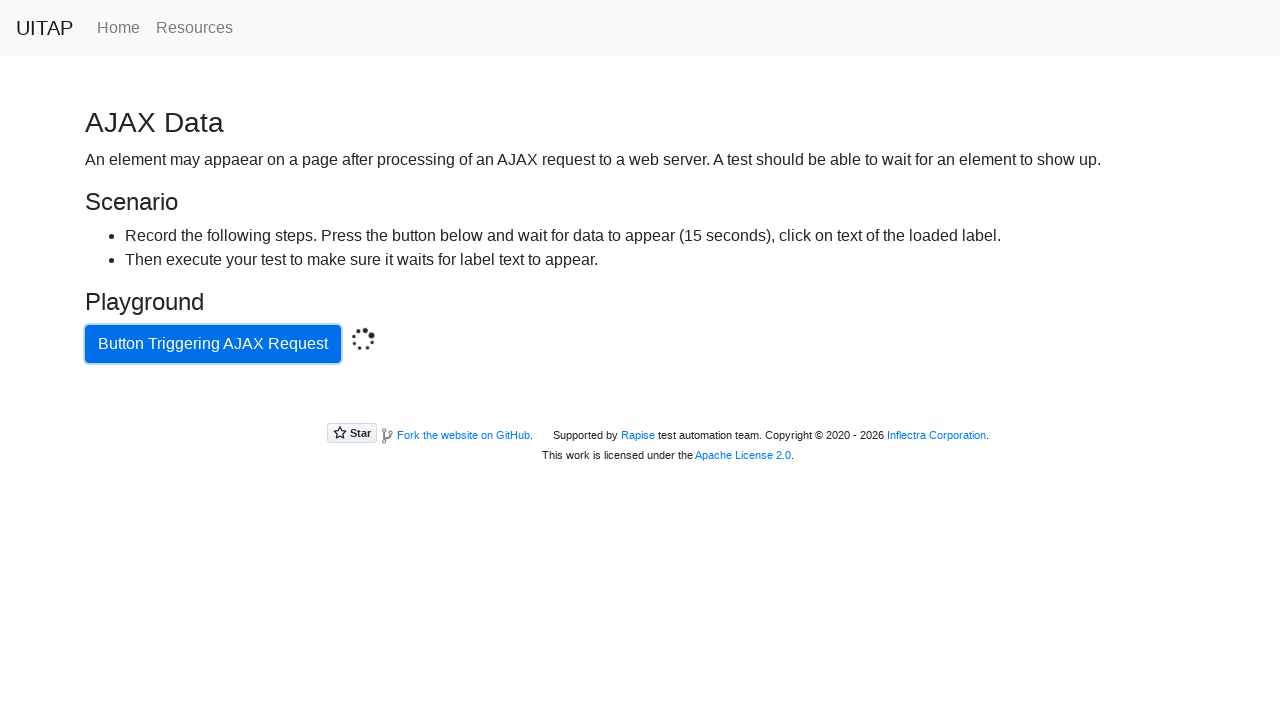

Waited for success button to appear after AJAX completed
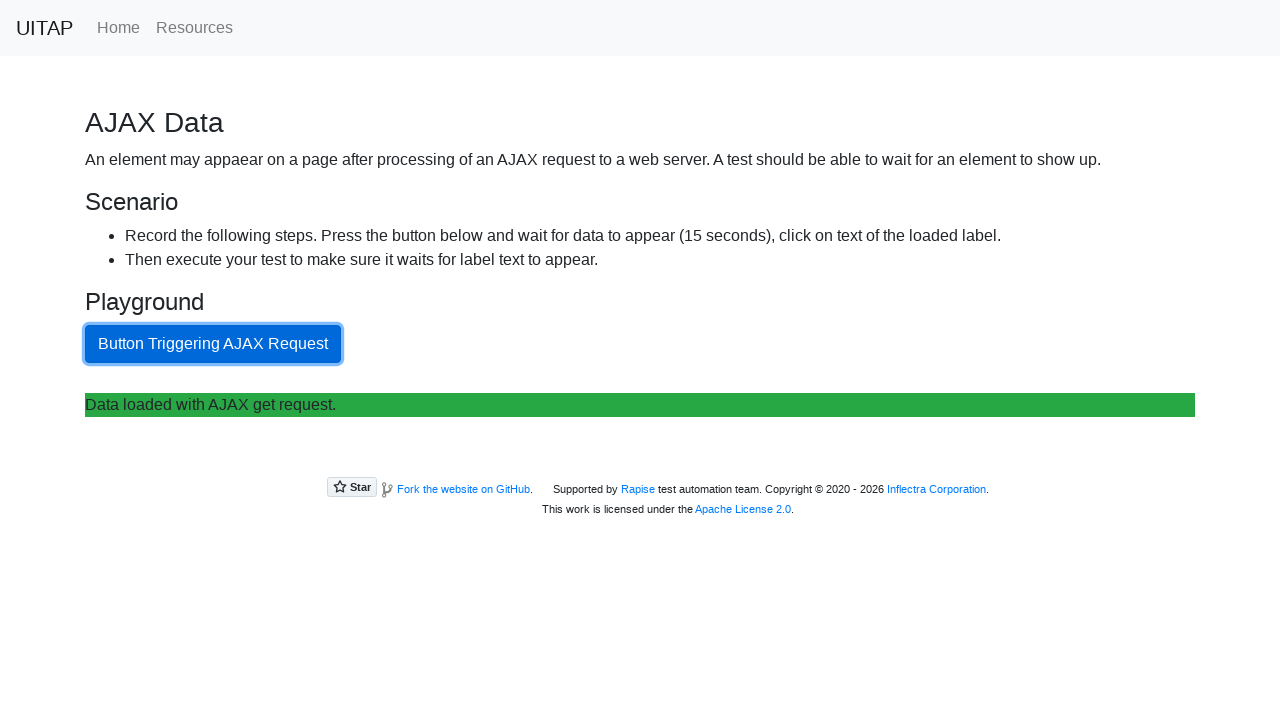

Clicked the success button at (640, 405) on .bg-success
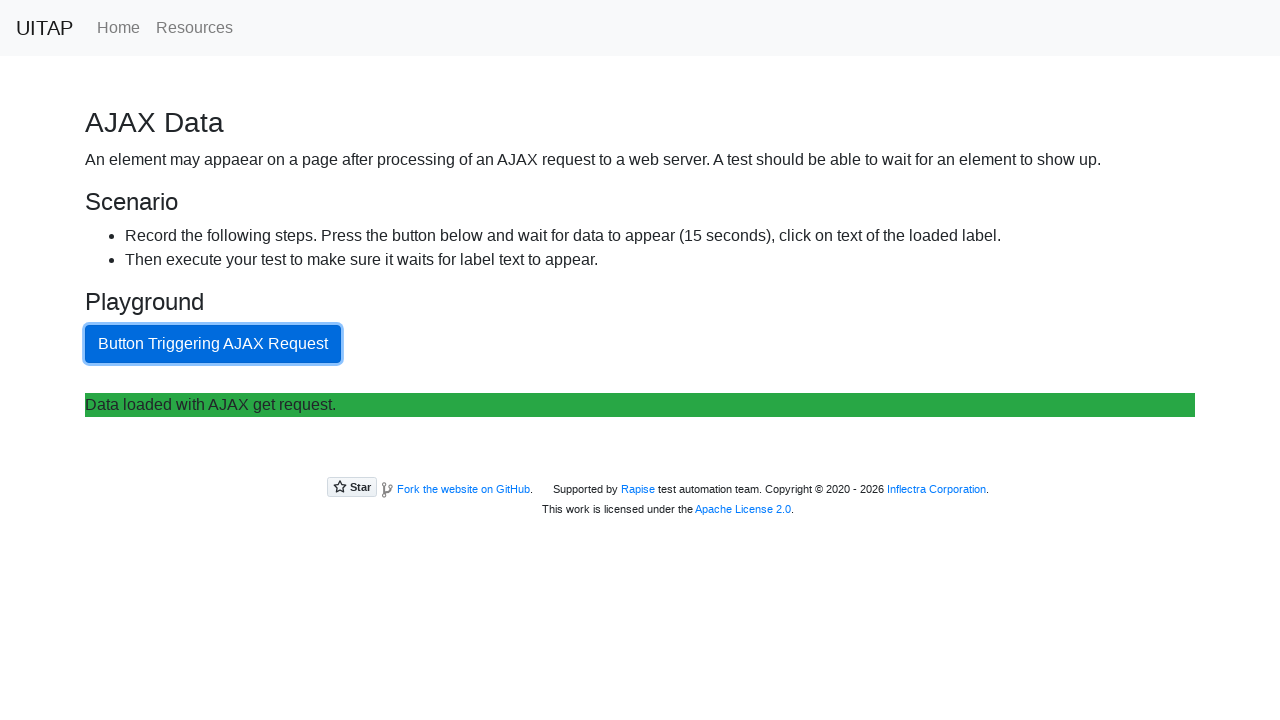

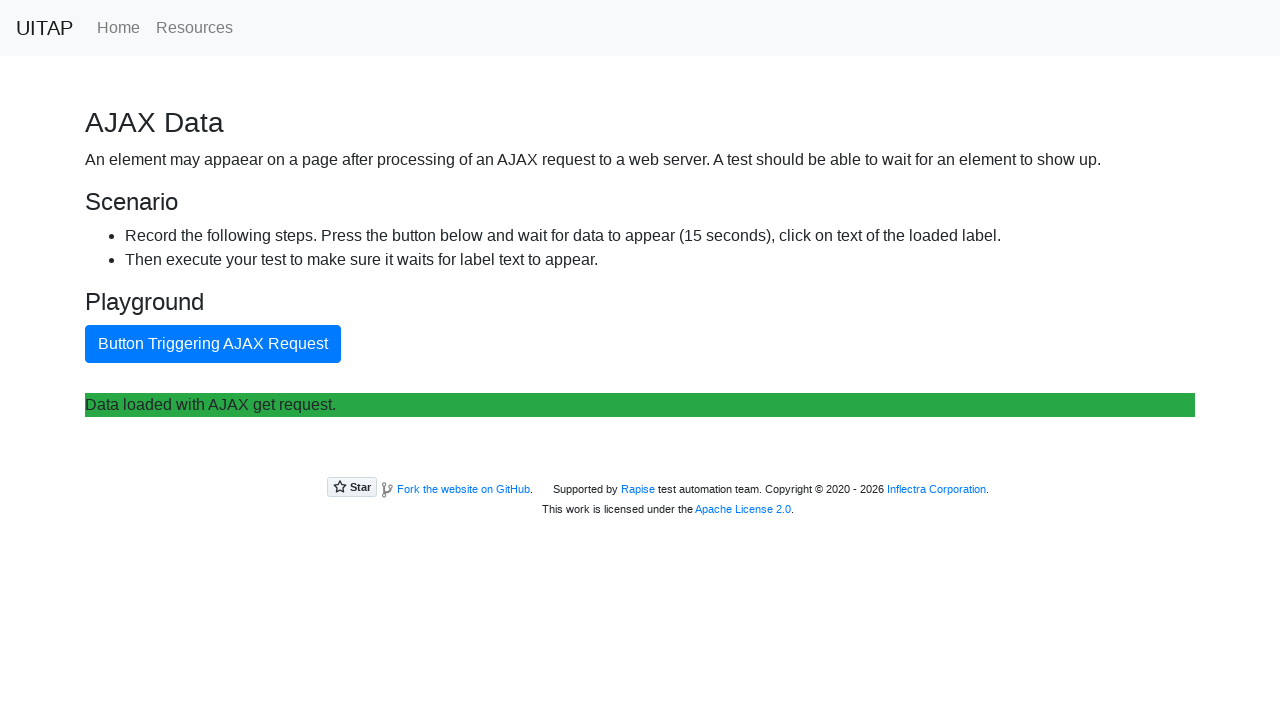